Tests navigation through Site Map to About Us page

Starting URL: https://parabank.parasoft.com/parabank/index.htm

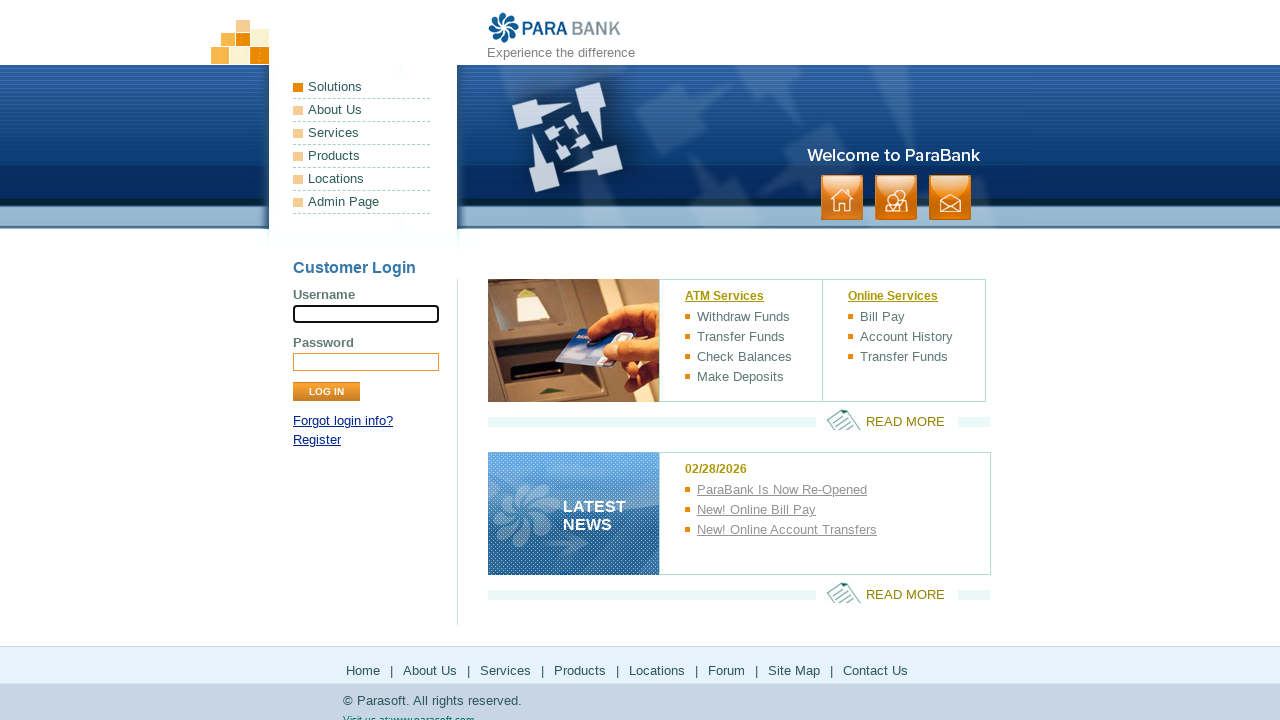

Footer Site Map button became visible
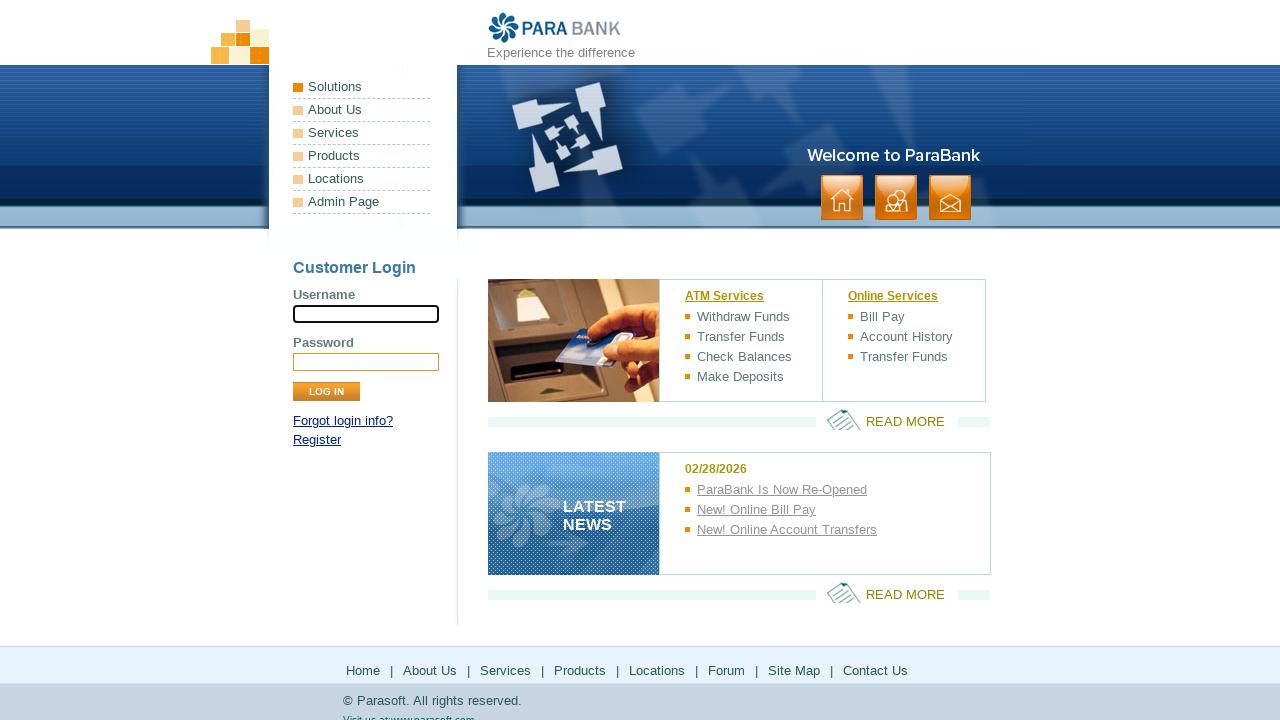

Clicked Site Map button in footer at (794, 670) on xpath=//*[@id='footerPanel']/ul[1]/li[7]/a
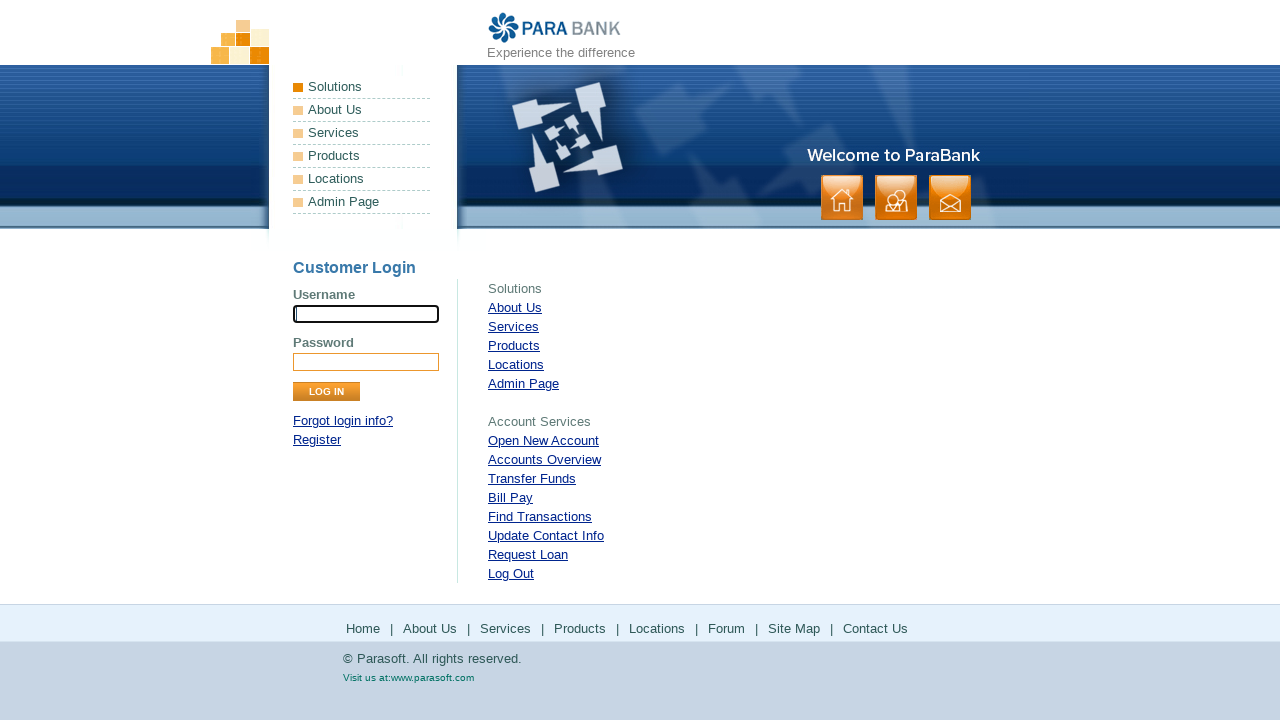

About Us link on Site Map page became visible
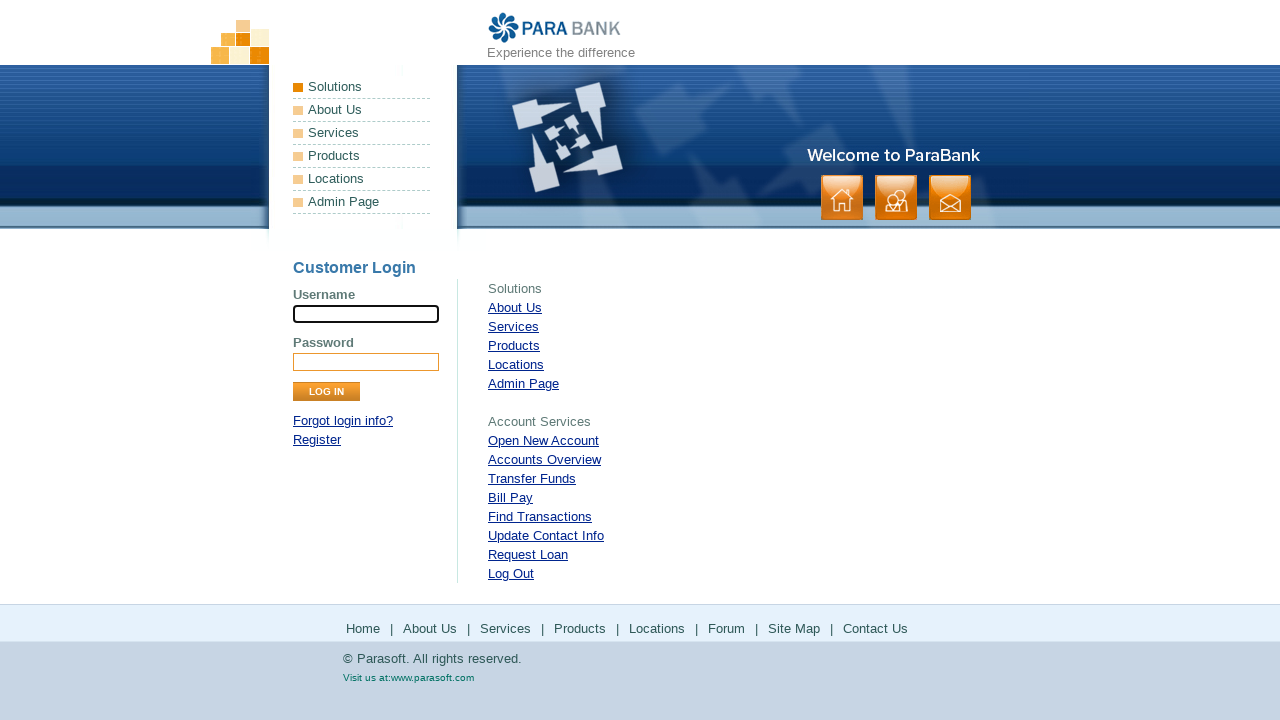

Clicked About Us link on Site Map page at (515, 308) on xpath=//*[@id='rightPanel']/ul[1]/li[2]/a
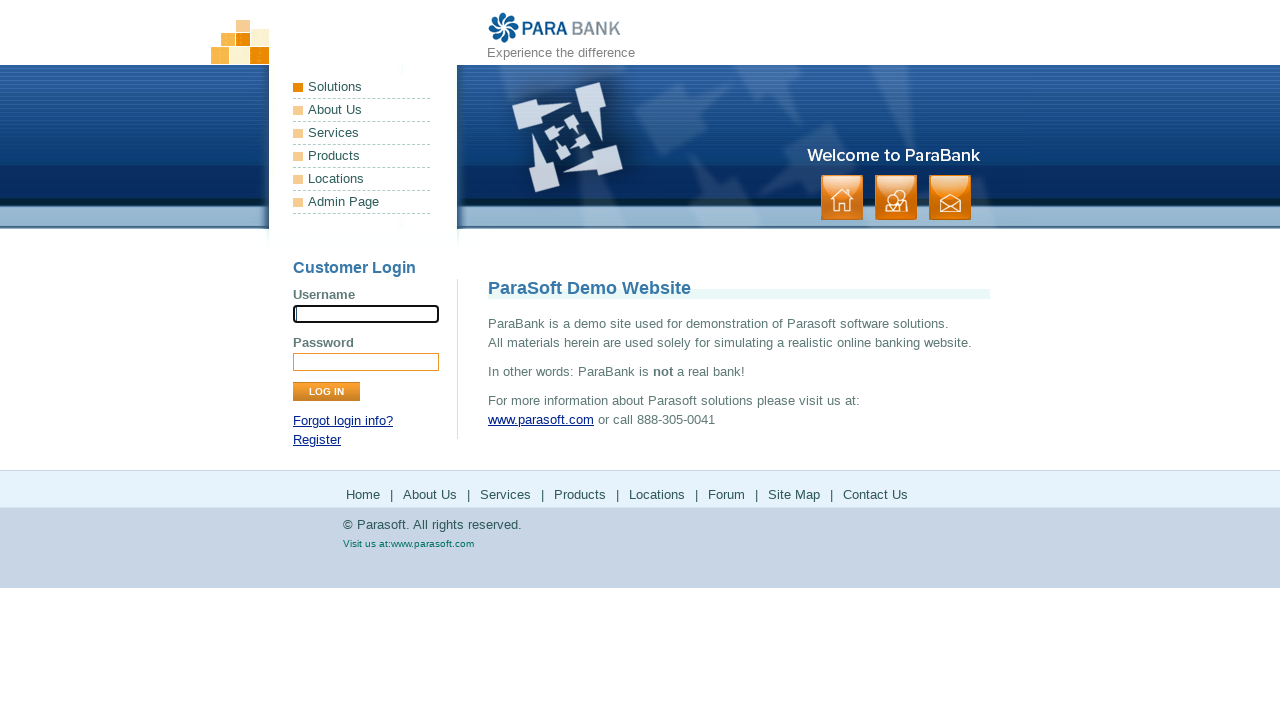

About Us page loaded with ParaSoft Demo Website heading
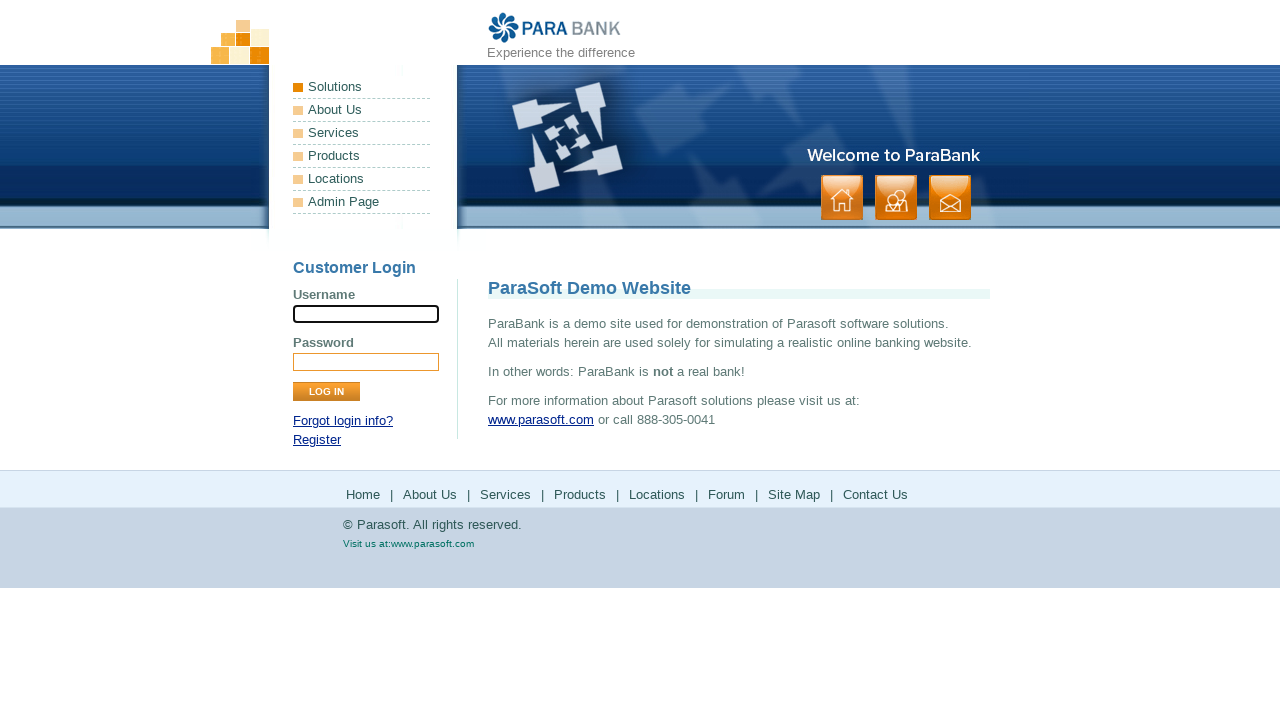

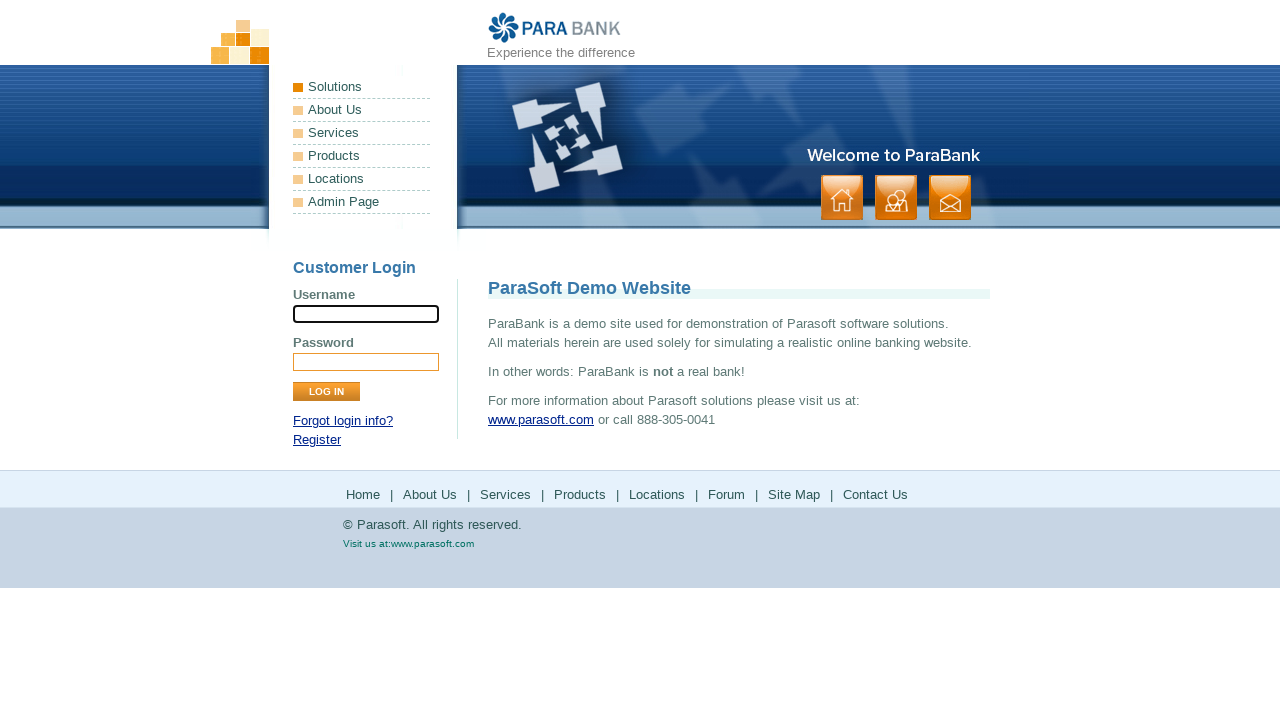